Tests window handling functionality by clicking a link that opens a new window, switching between windows, and verifying text and titles on both windows

Starting URL: https://the-internet.herokuapp.com/windows

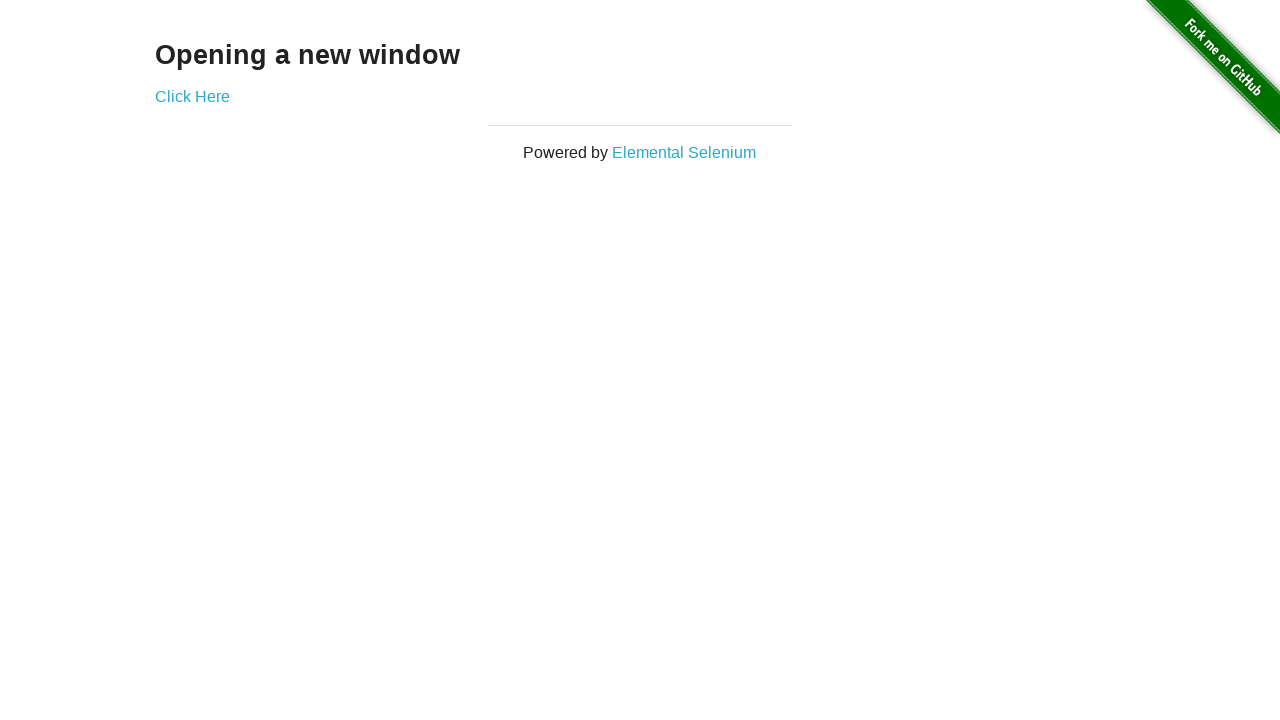

Verified text 'Opening a new window' on first page
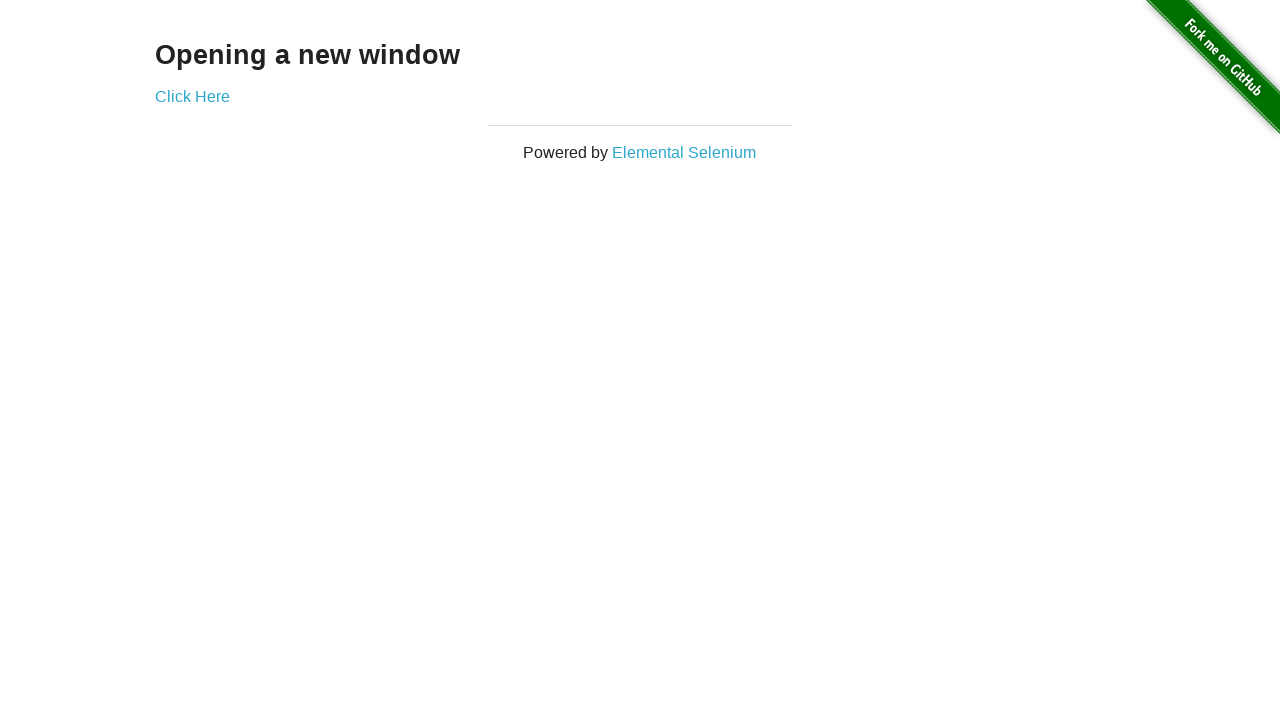

Verified first page title is 'The Internet'
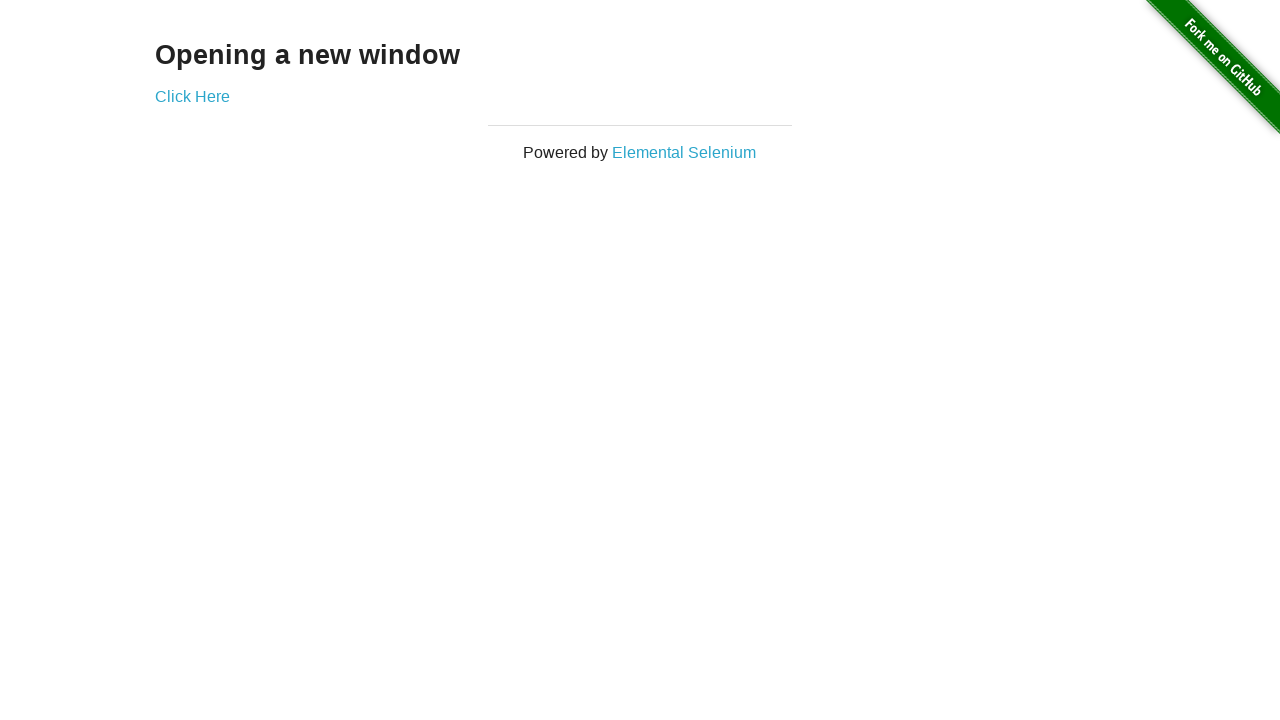

Clicked 'Click Here' link to open new window at (192, 96) on text=Click Here
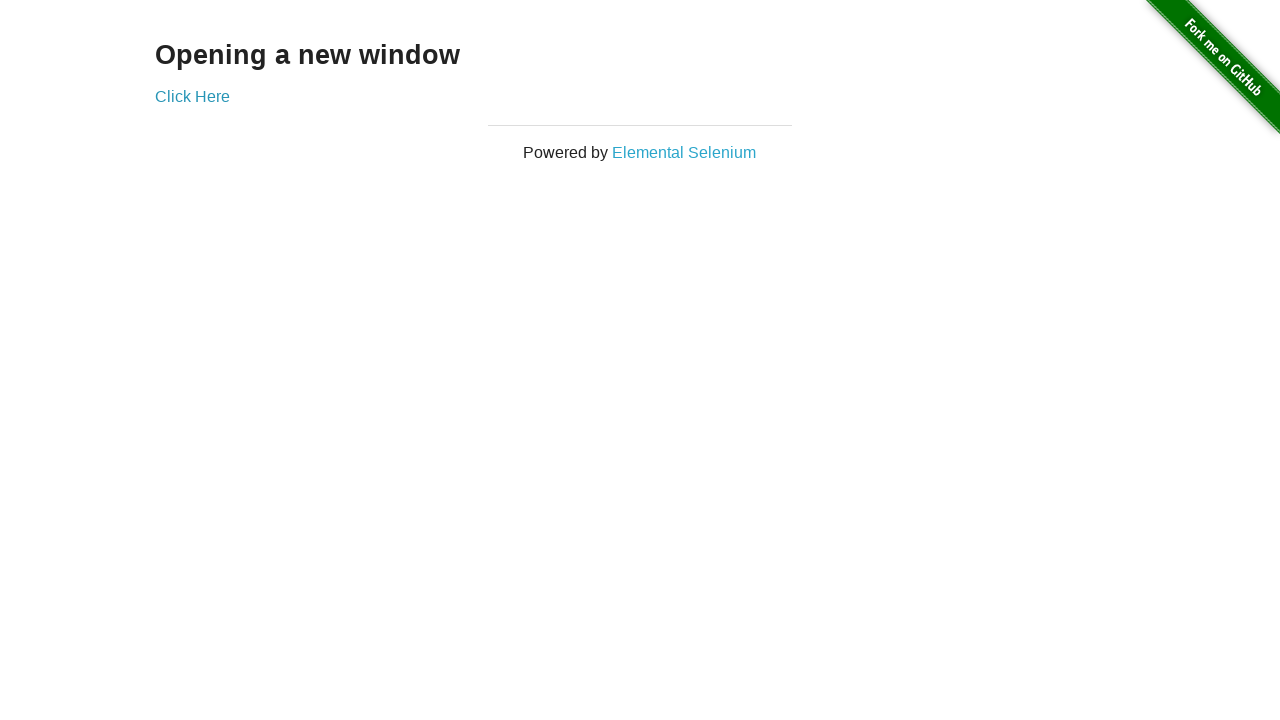

Captured new window/page object
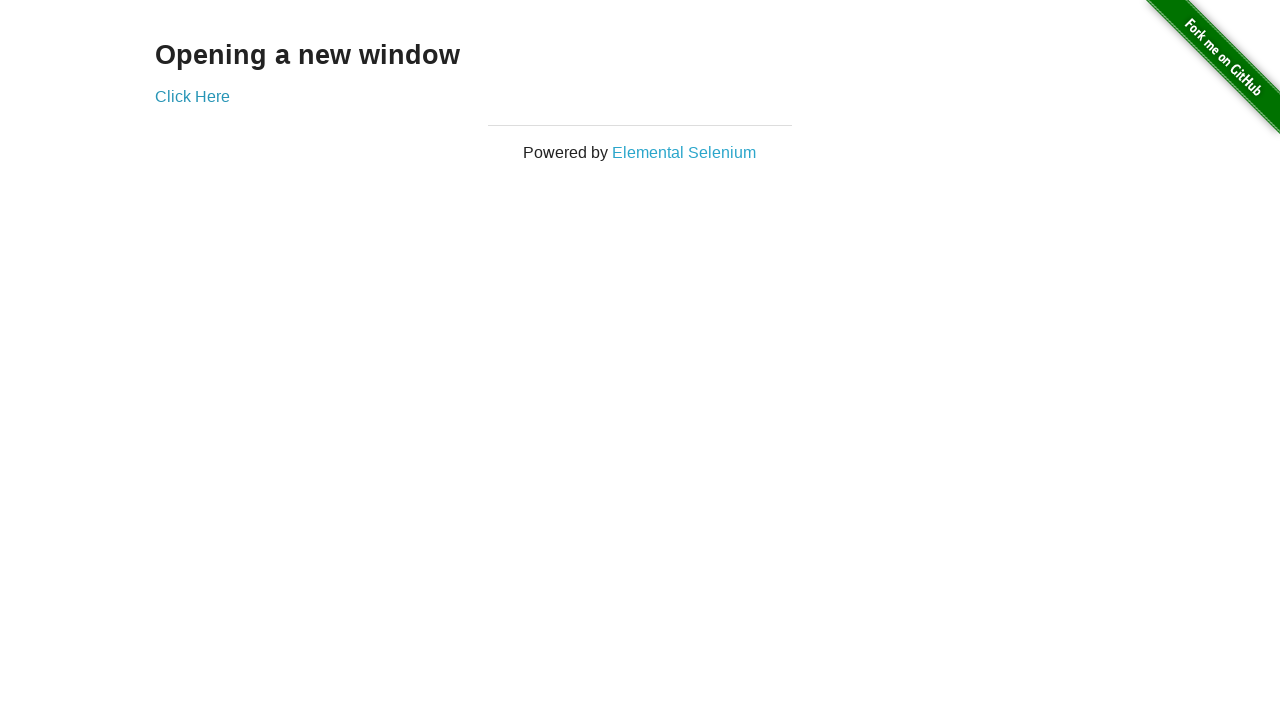

Waited for new page to load
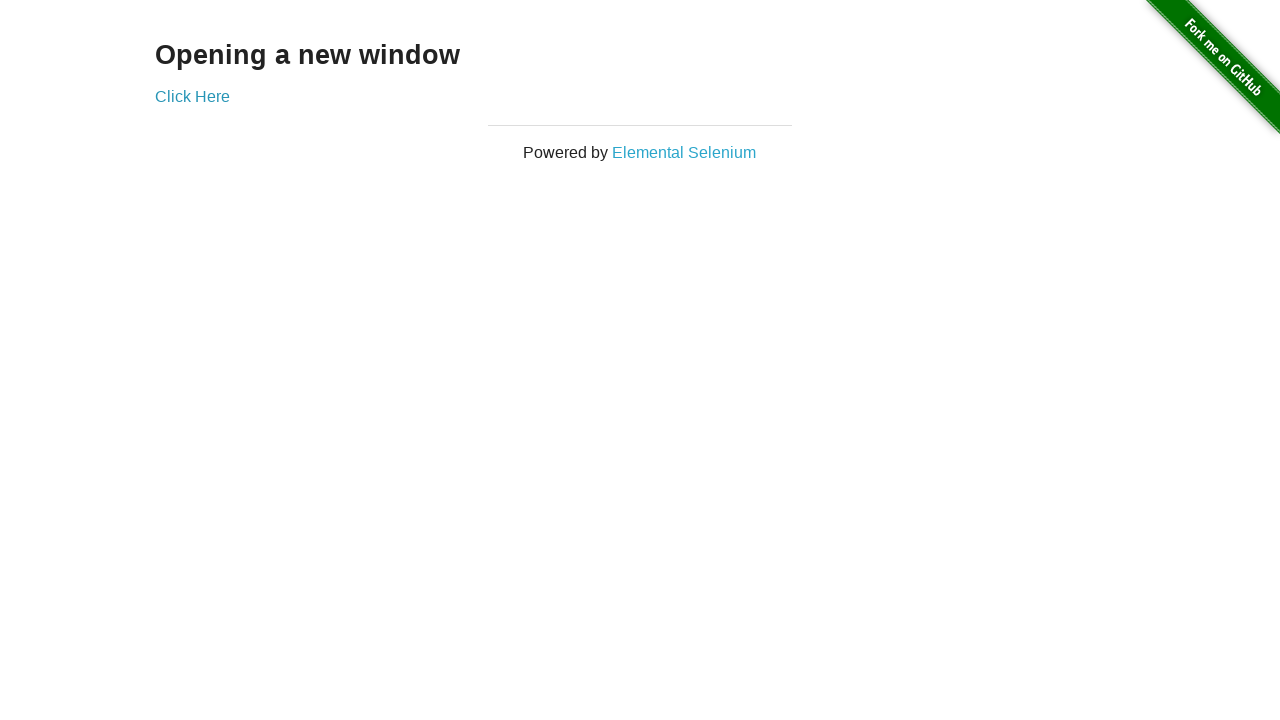

Verified new window title is 'New Window'
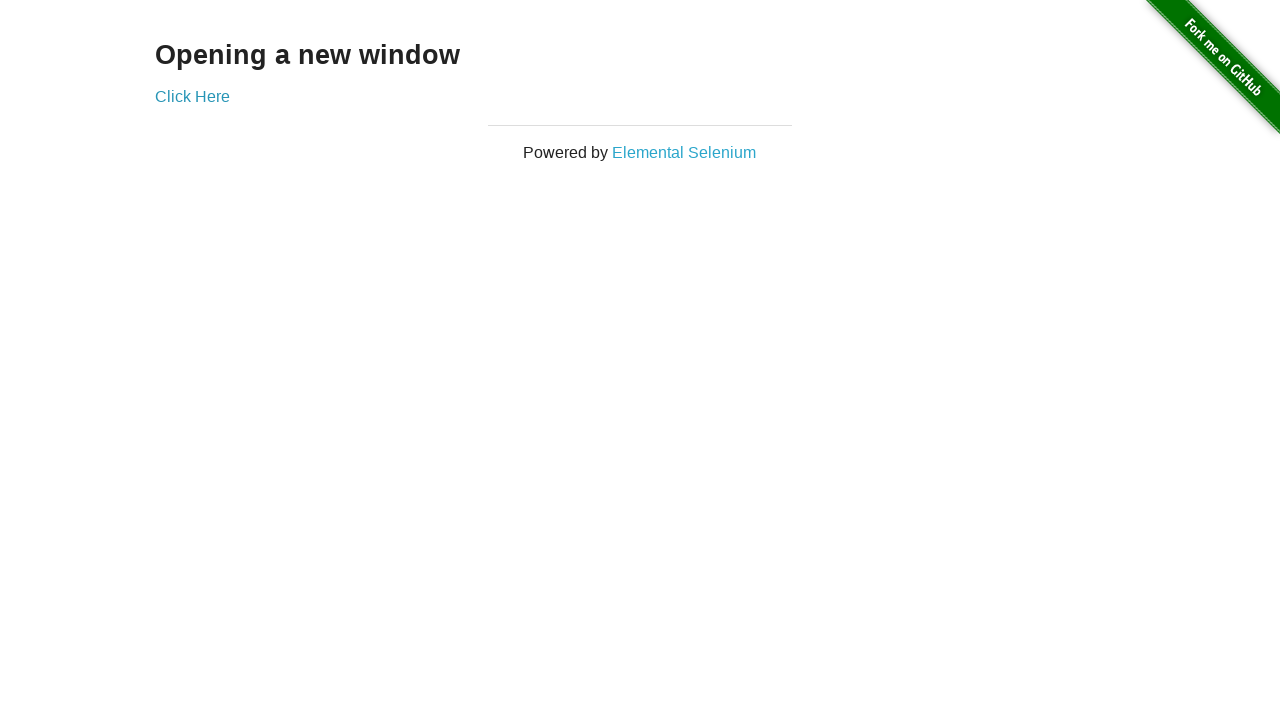

Verified text 'New Window' on new window
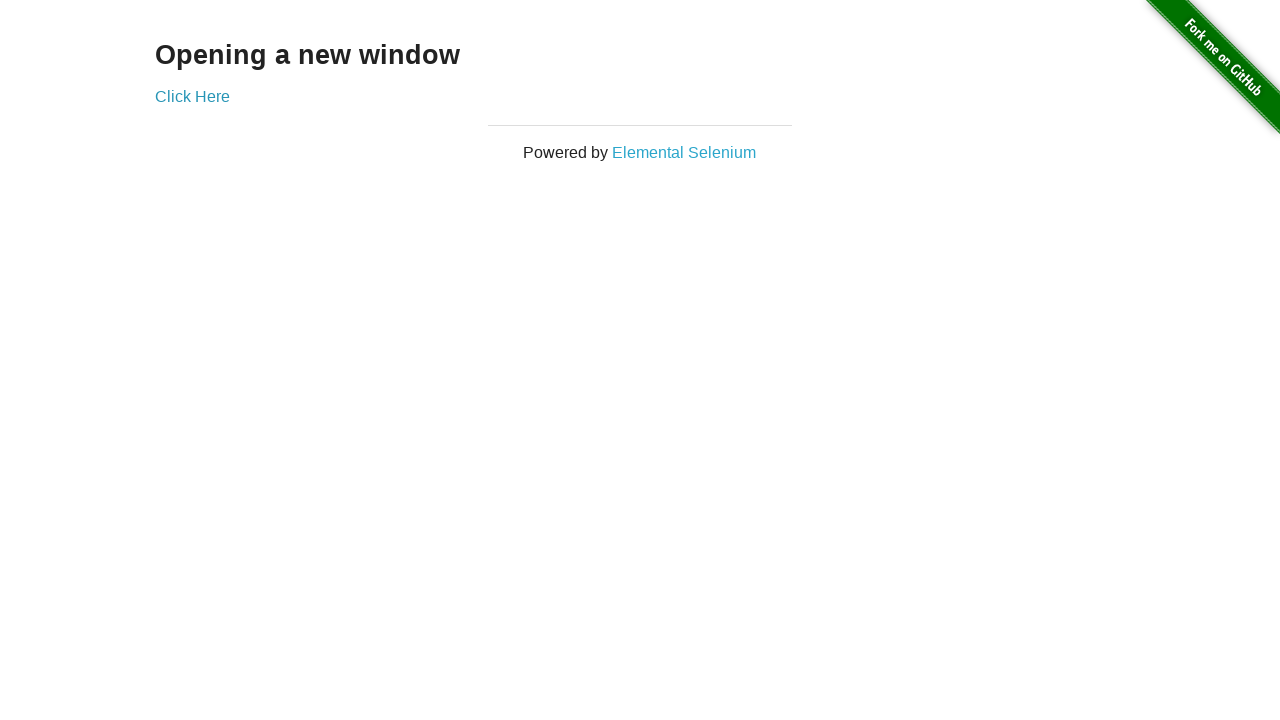

Switched back to original page
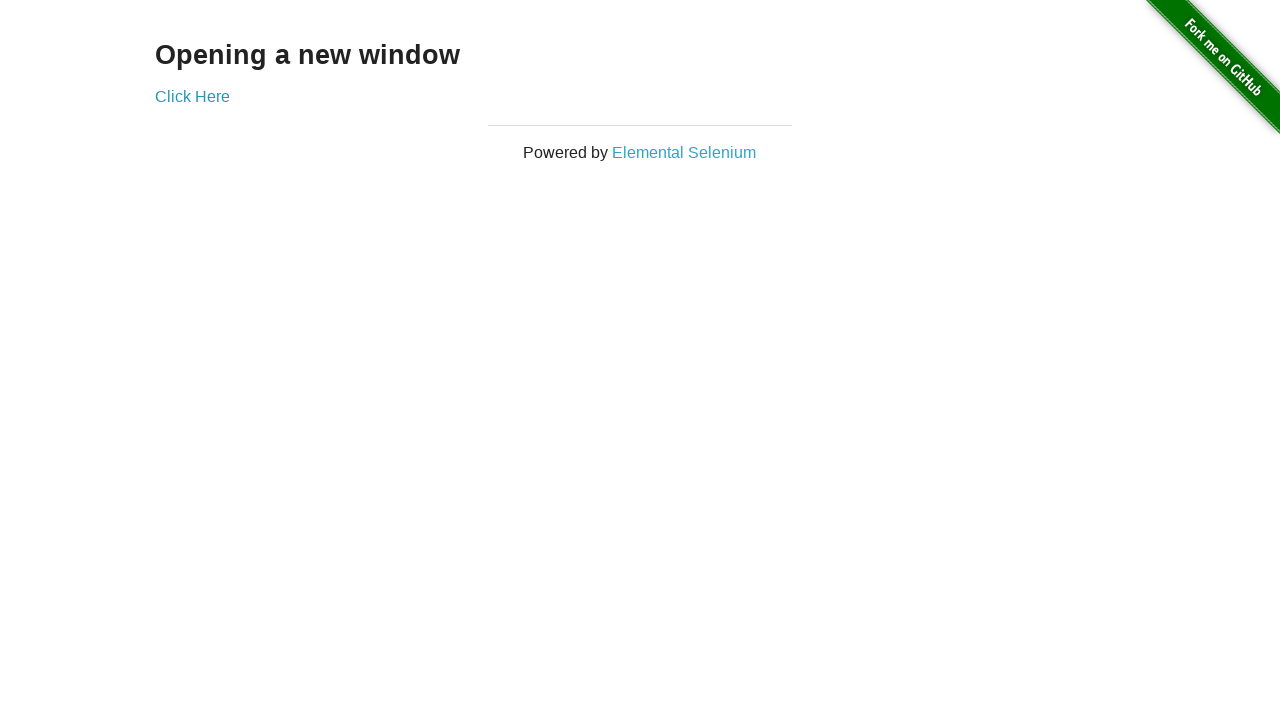

Verified original page title is 'The Internet'
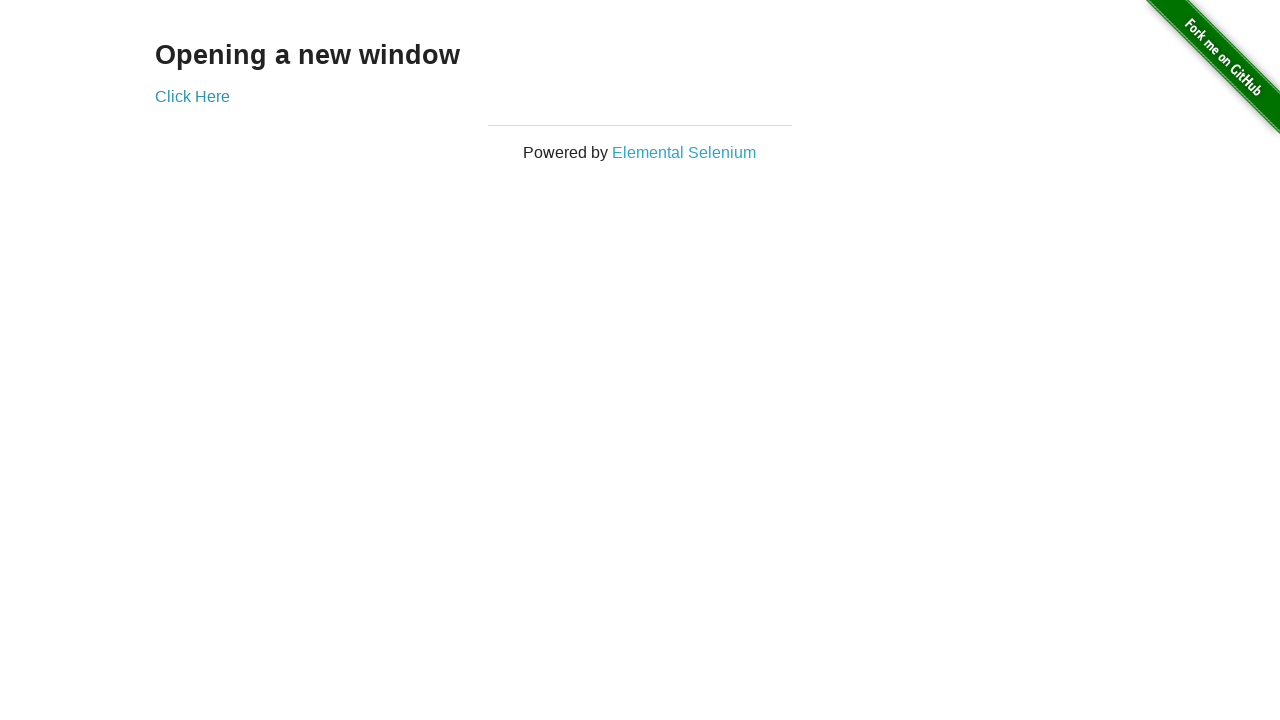

Switched to new window
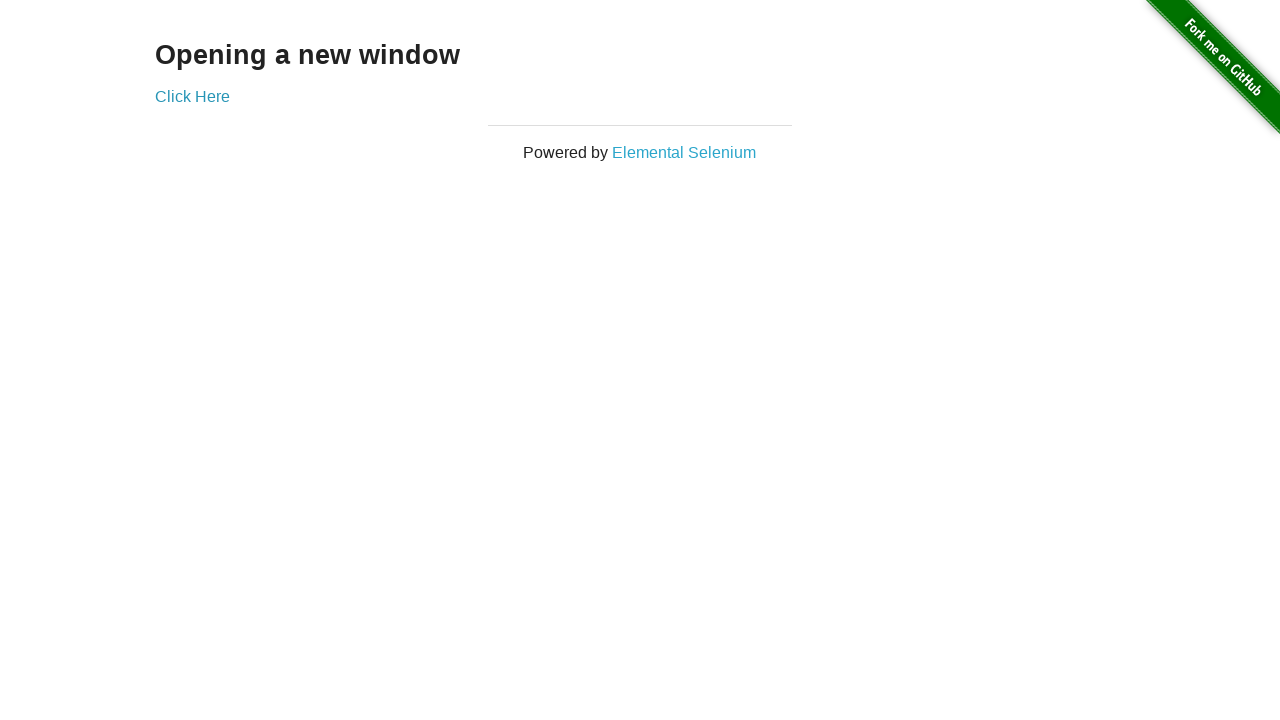

Verified new window title is 'New Window' again
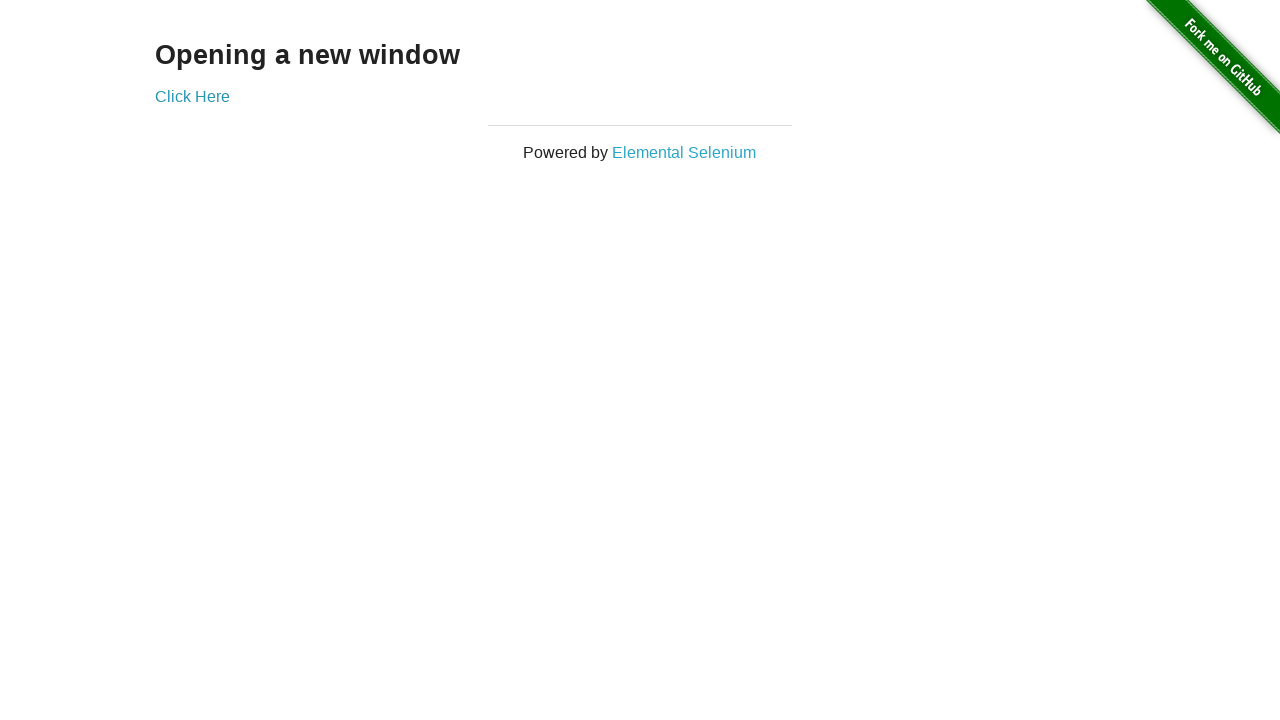

Switched back to original page
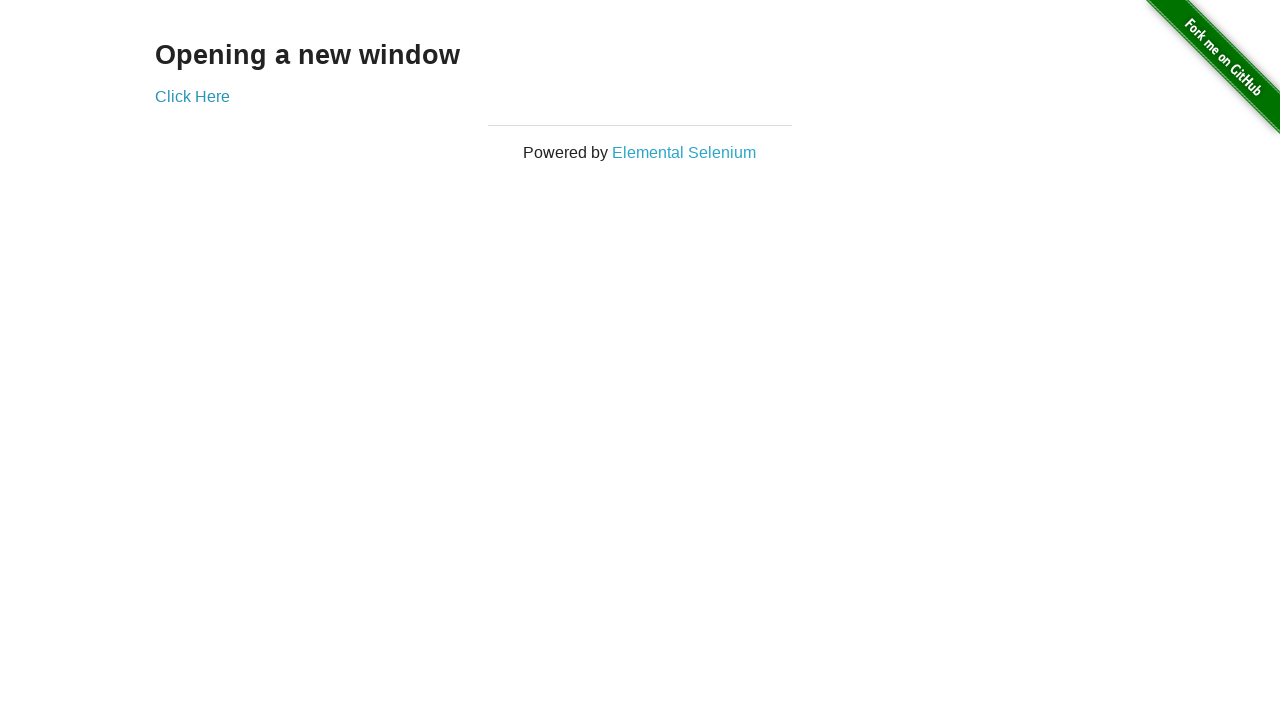

Verified original page title is 'The Internet' once more
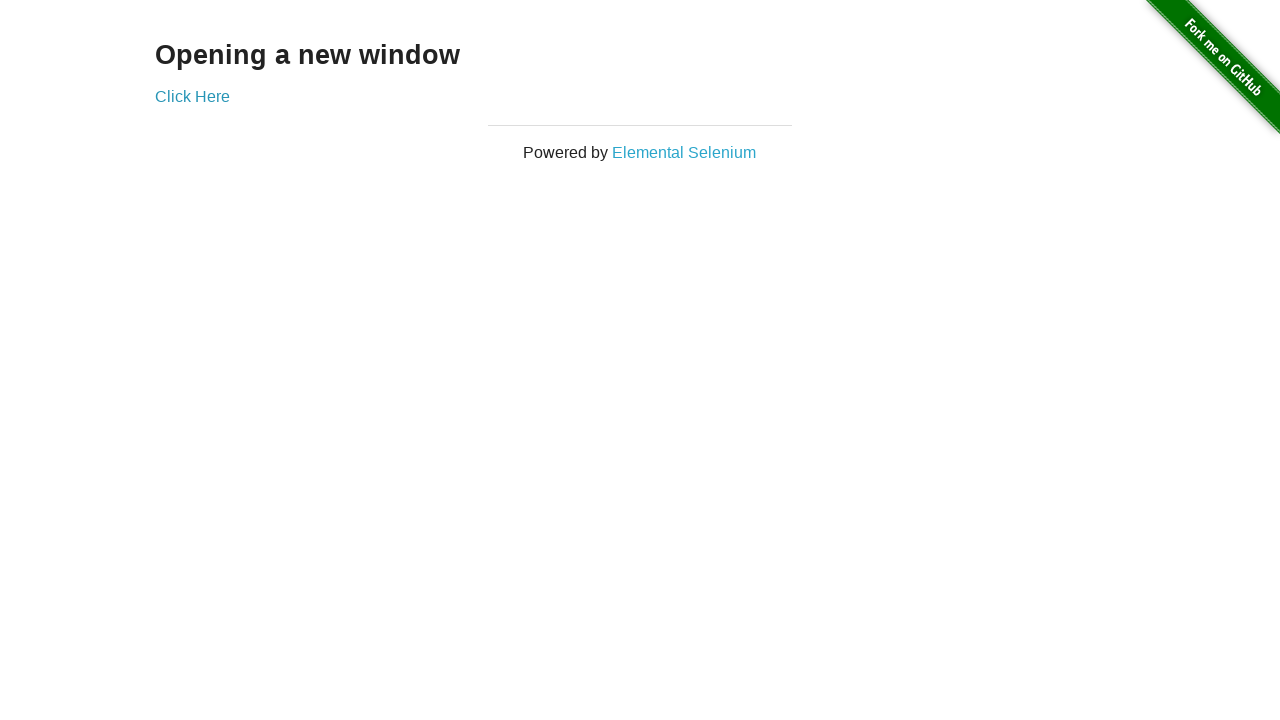

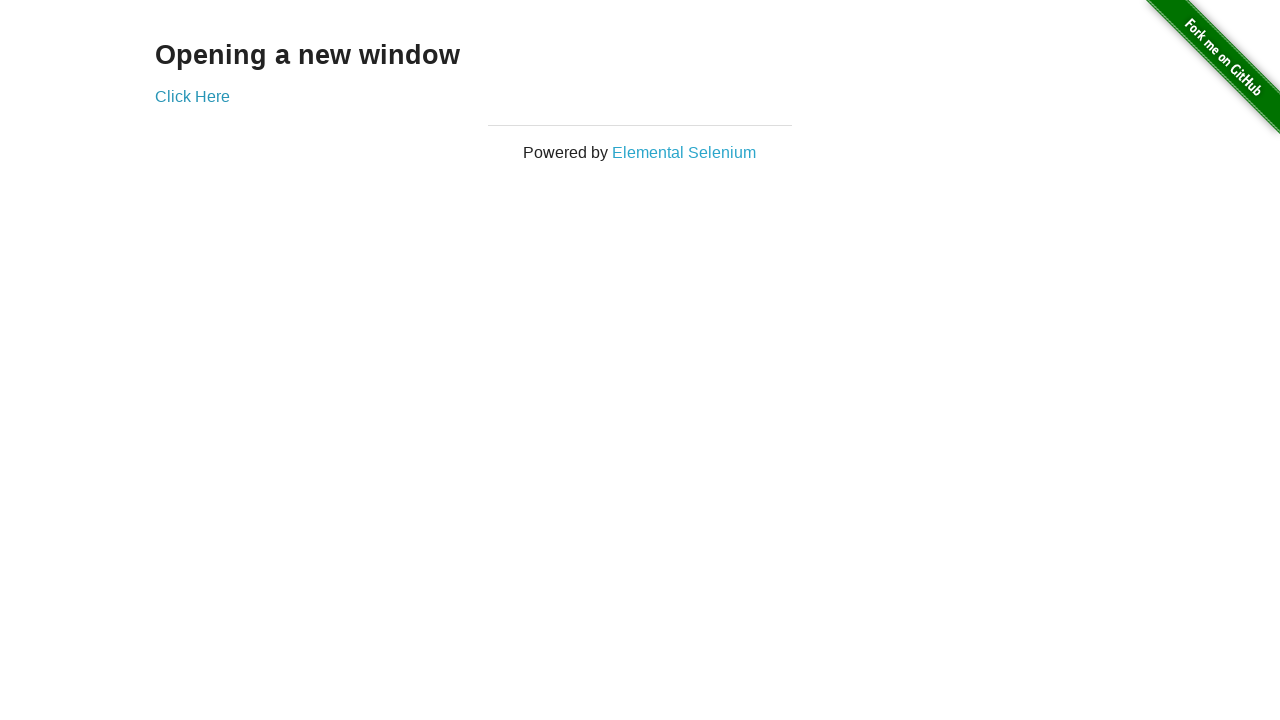